Tests alert confirmation dialog by triggering it, accepting it once, then triggering again and dismissing it

Starting URL: https://training-support.net/webelements/alerts

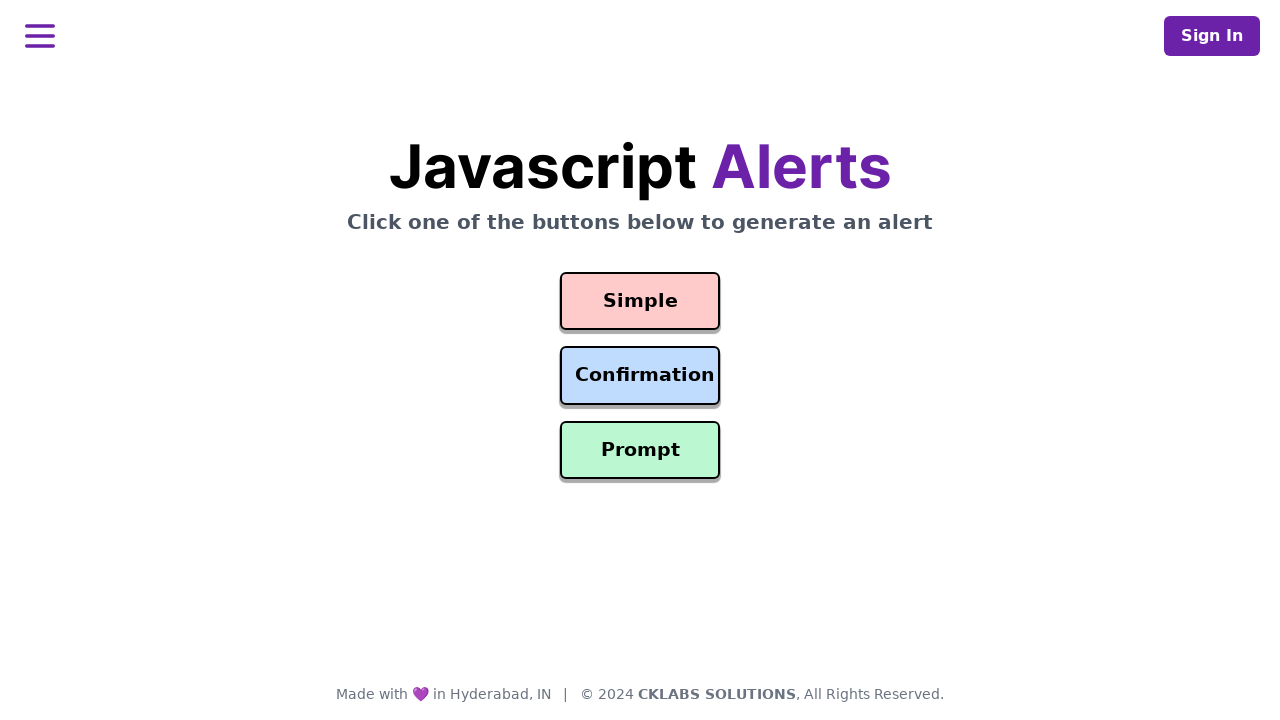

Clicked confirmation button to trigger alert at (640, 376) on #confirmation
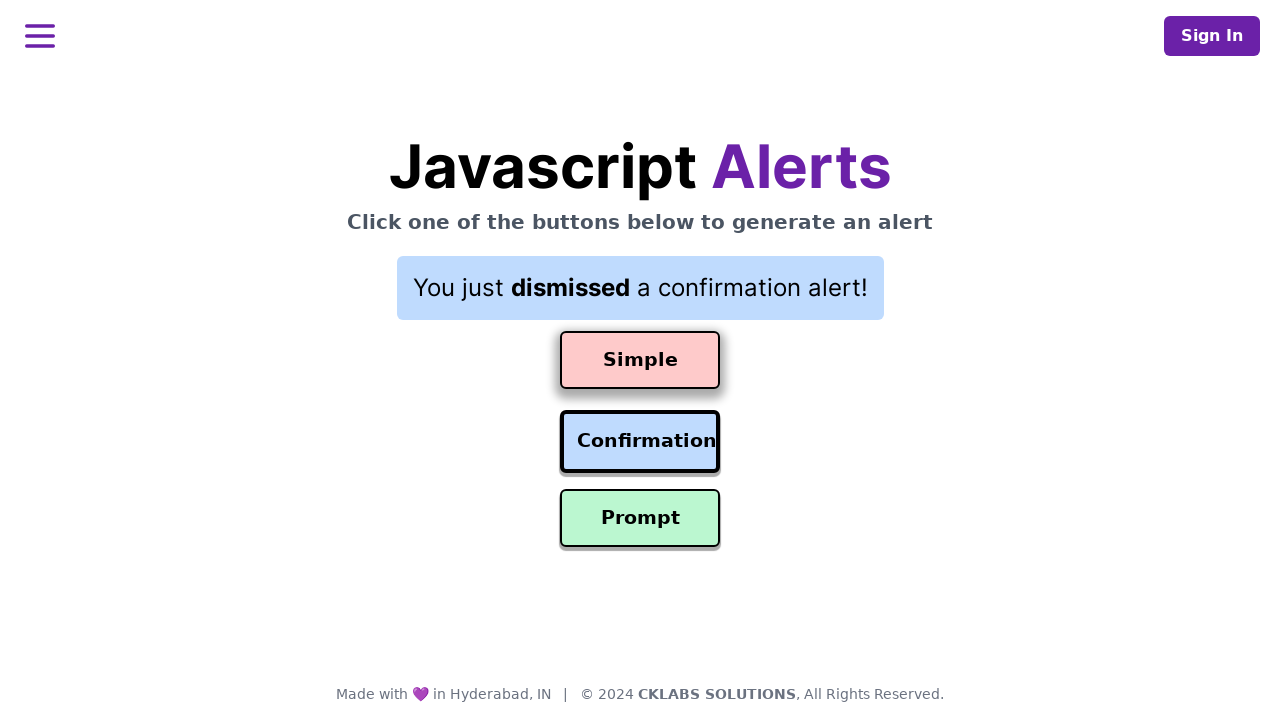

Set up dialog handler to accept alerts
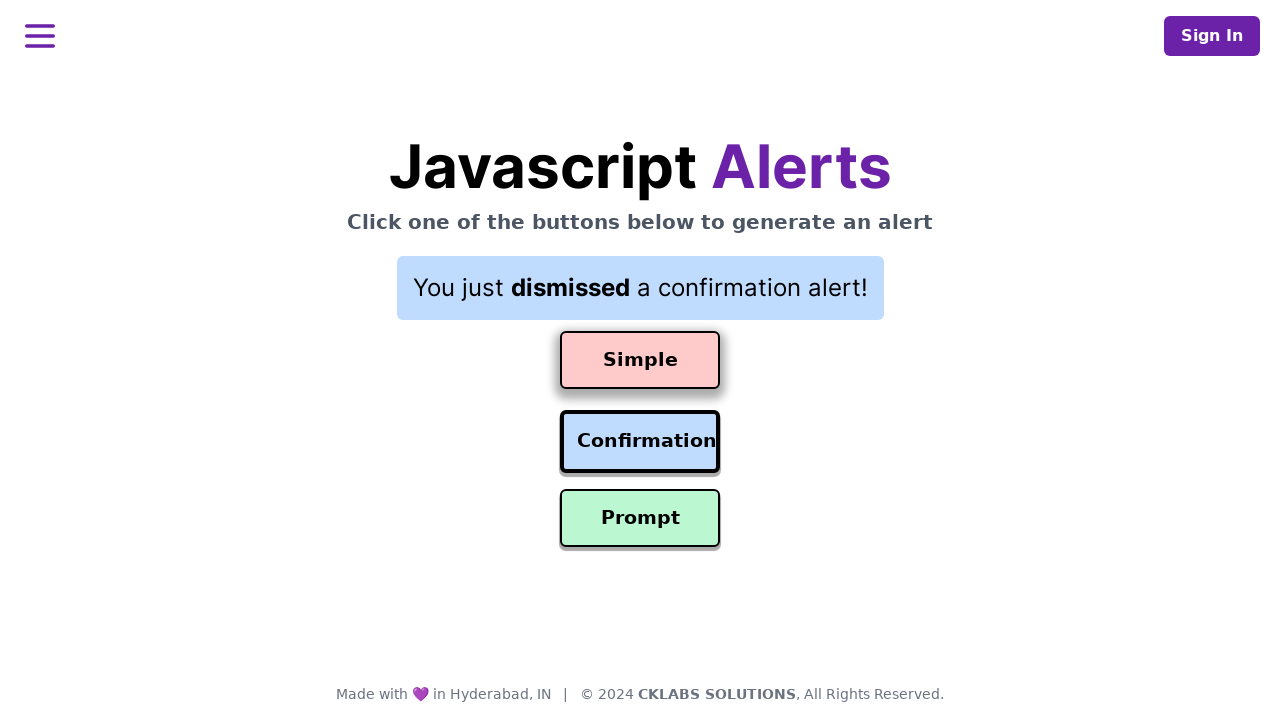

Clicked confirmation button, alert triggered and accepted at (640, 442) on #confirmation
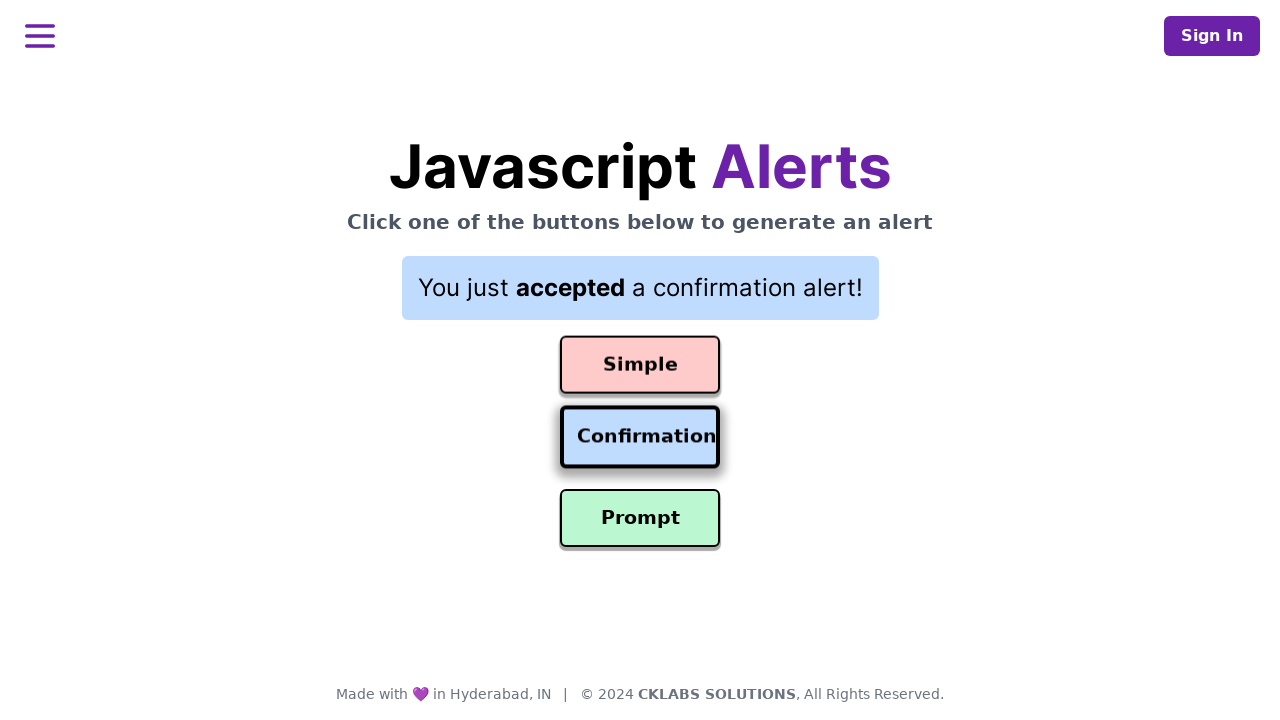

Waited for result element to update after accepting alert
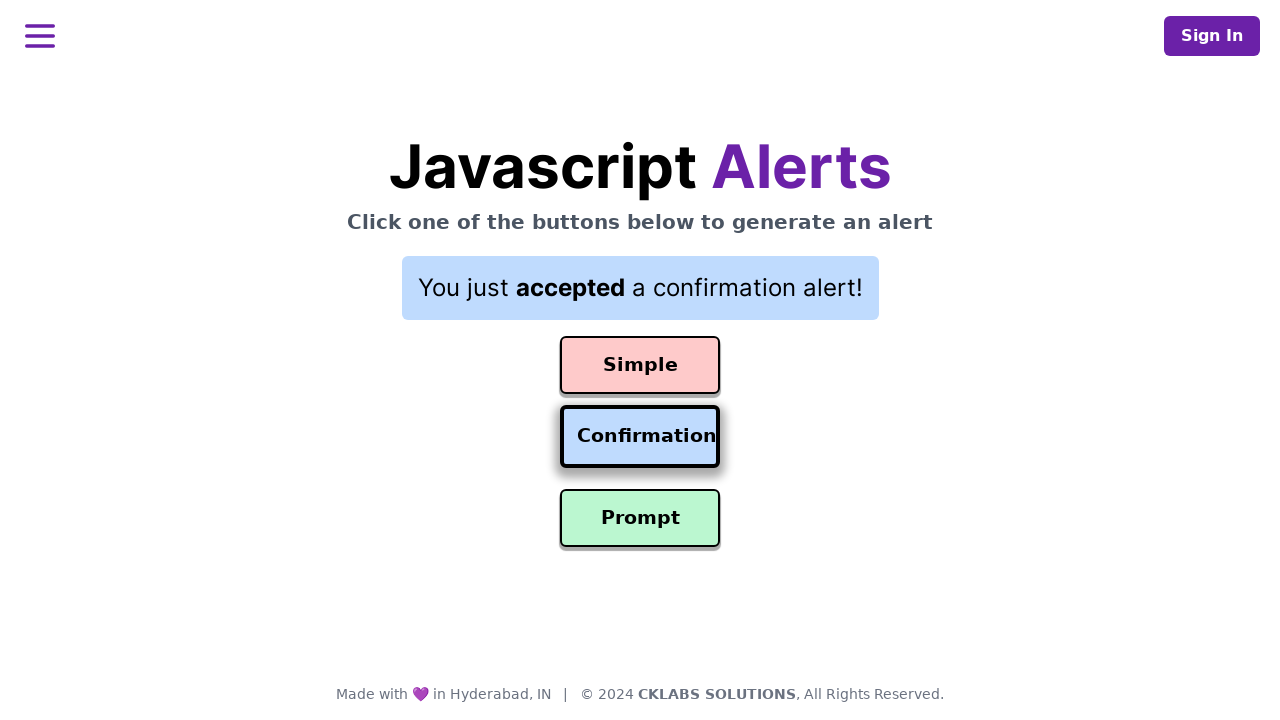

Clicked confirmation button again to trigger second alert at (640, 437) on #confirmation
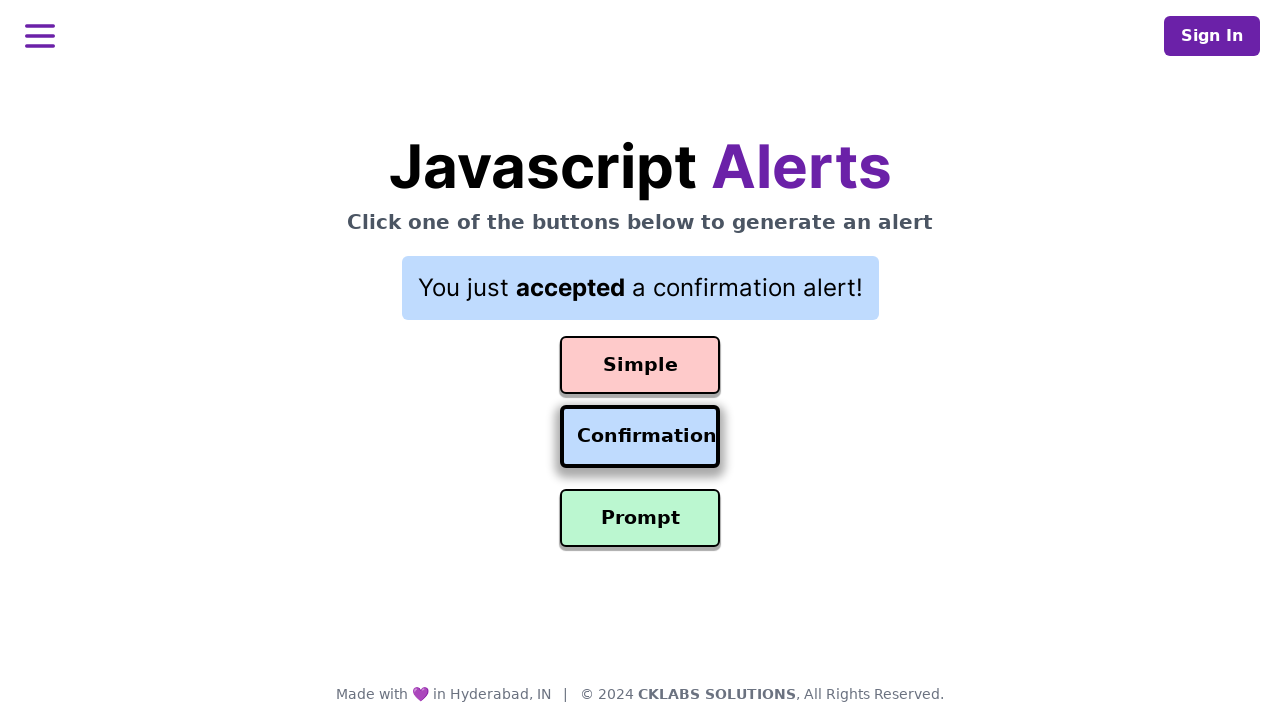

Set up dialog handler to dismiss alerts
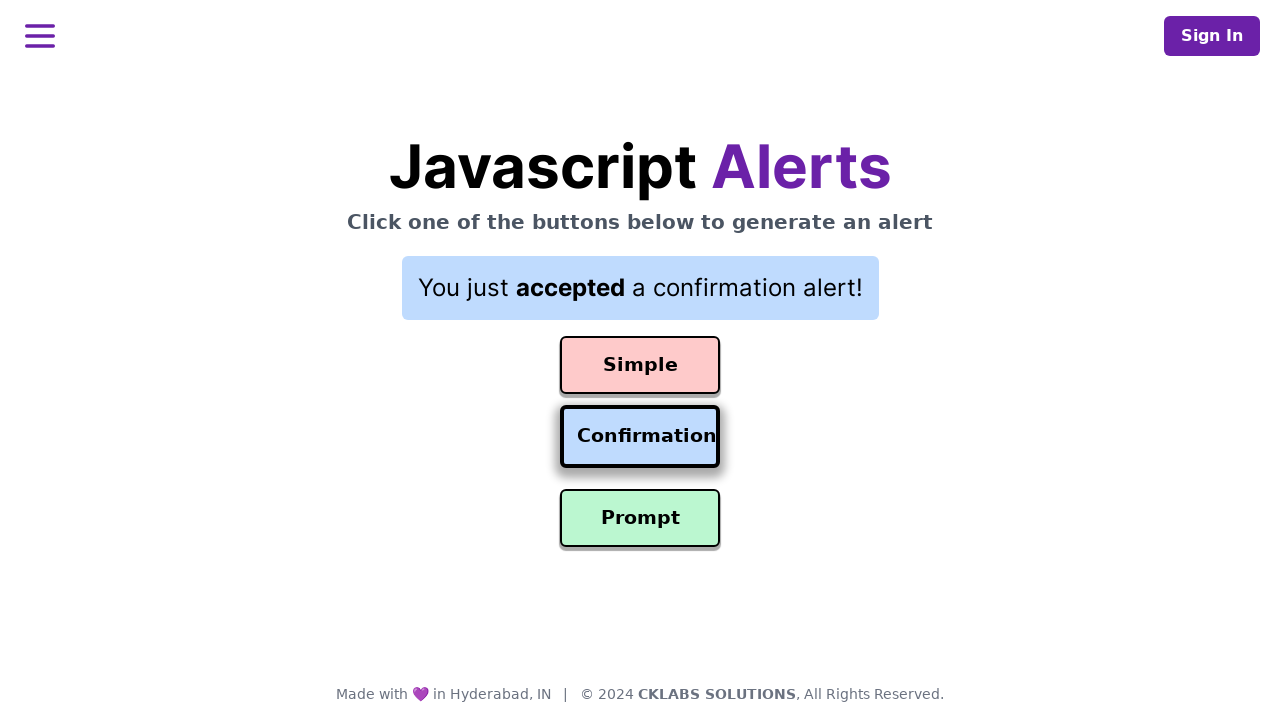

Clicked confirmation button, alert triggered and dismissed at (640, 437) on #confirmation
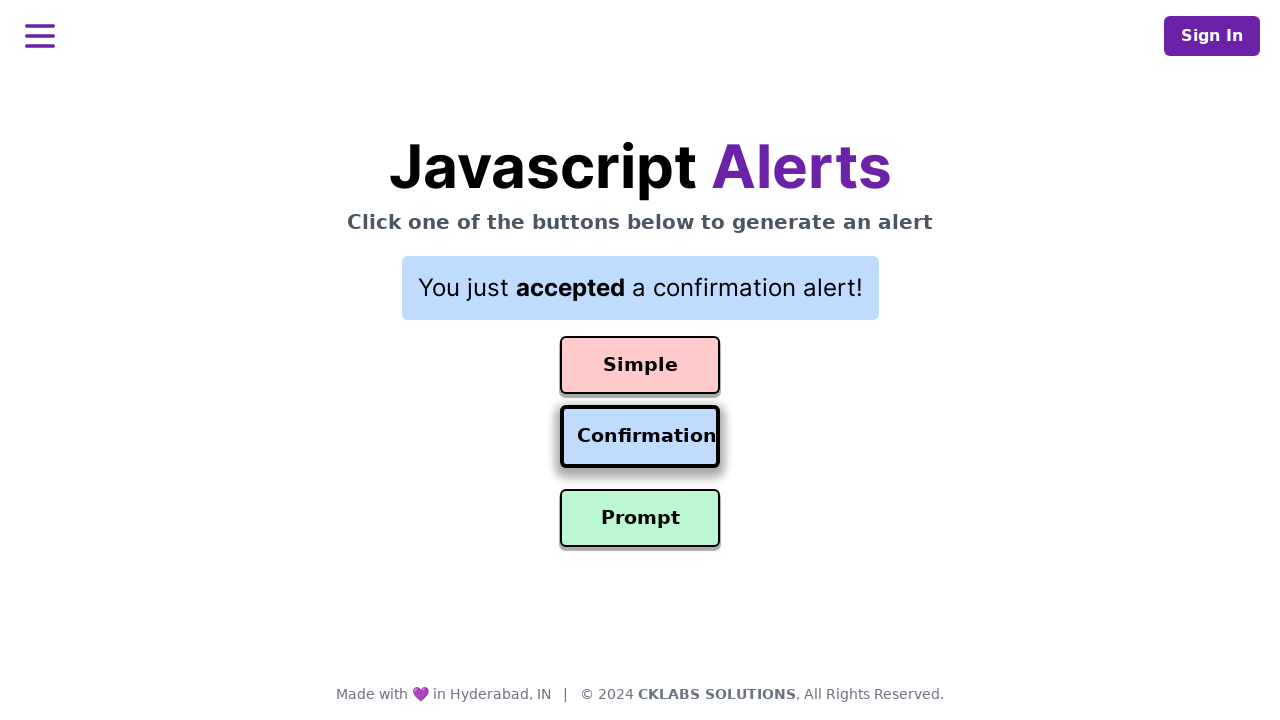

Waited for result element to update after dismissing alert
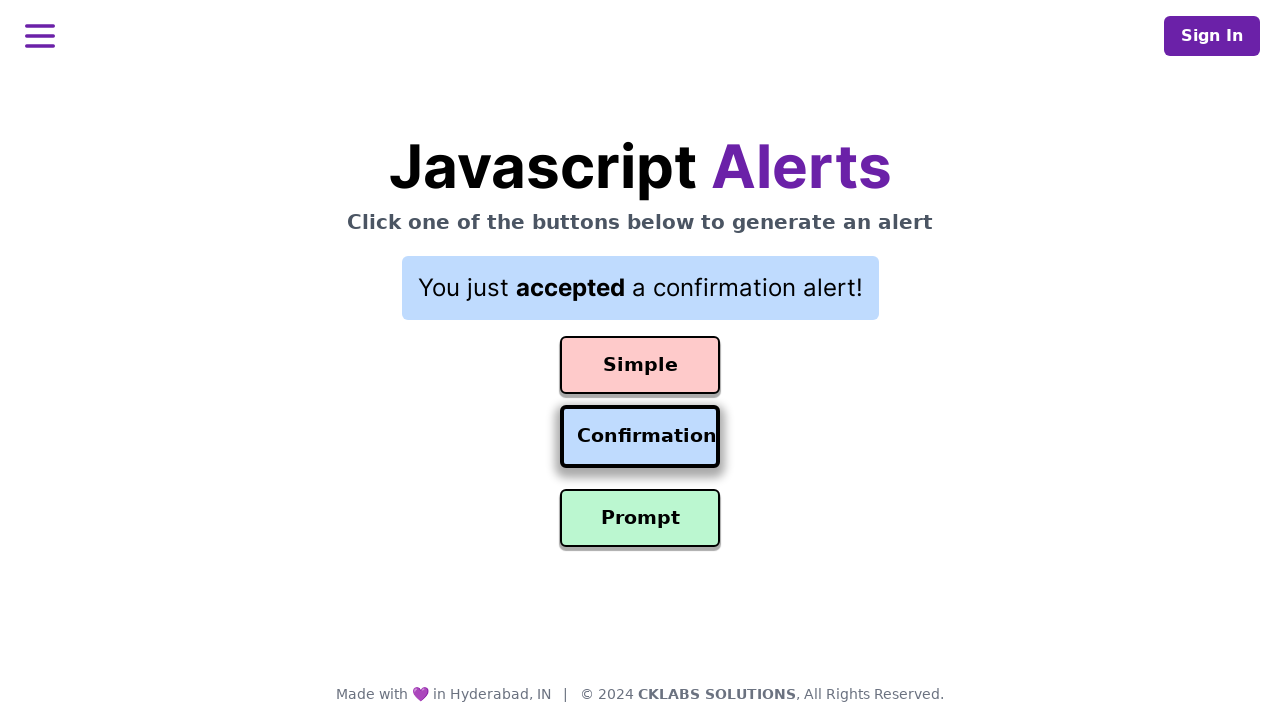

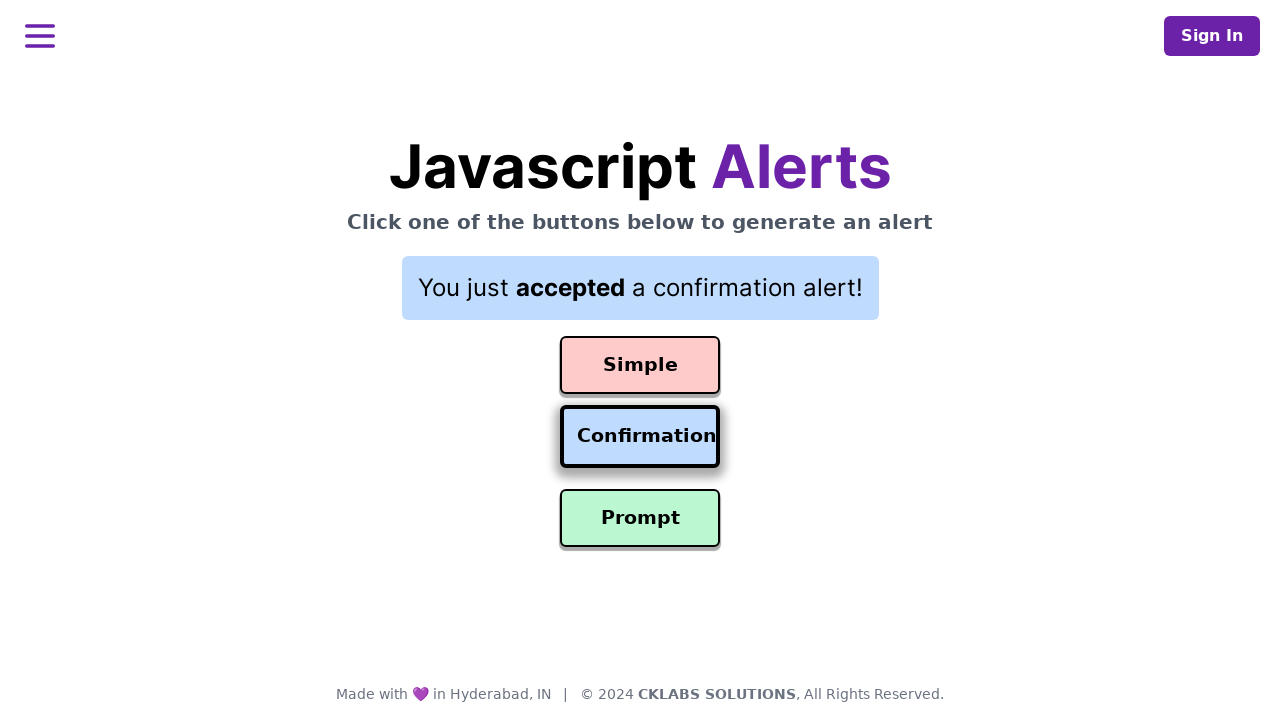